Navigates to GoDaddy Poland website and maximizes the browser window to verify the page loads correctly in full screen mode.

Starting URL: https://www.godaddy.com/pl-pl

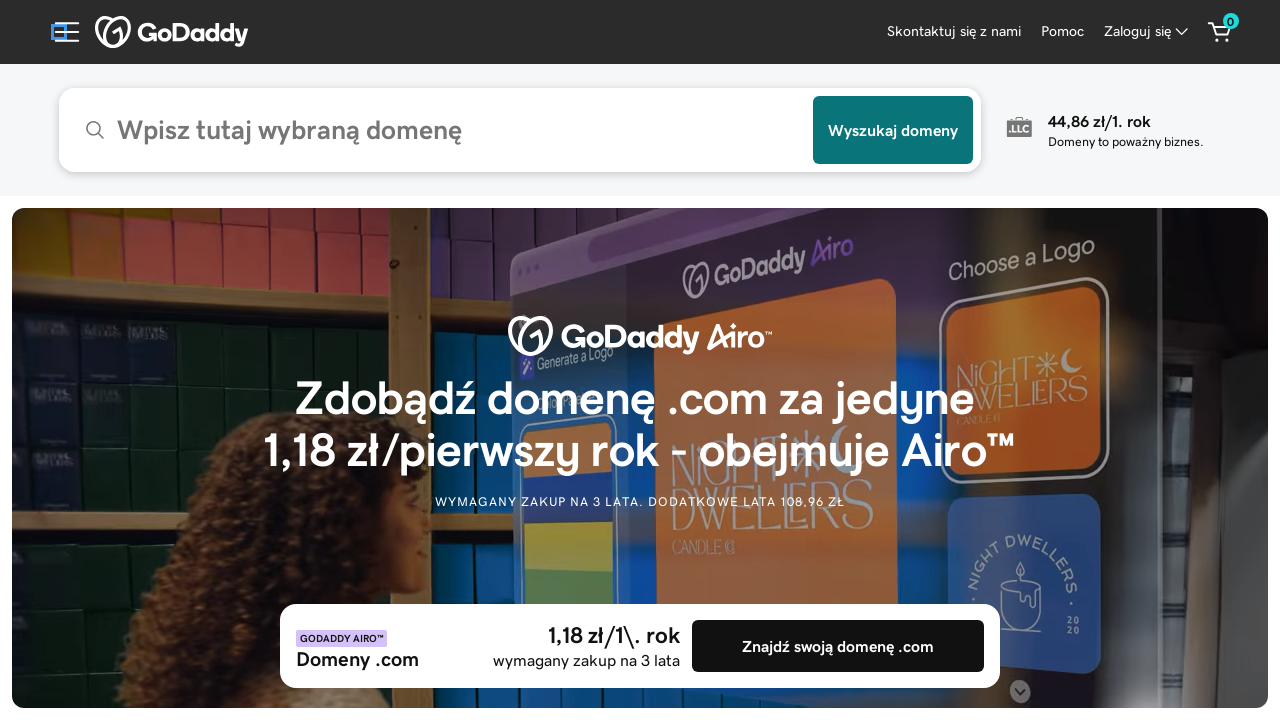

Navigated to Gmail home page
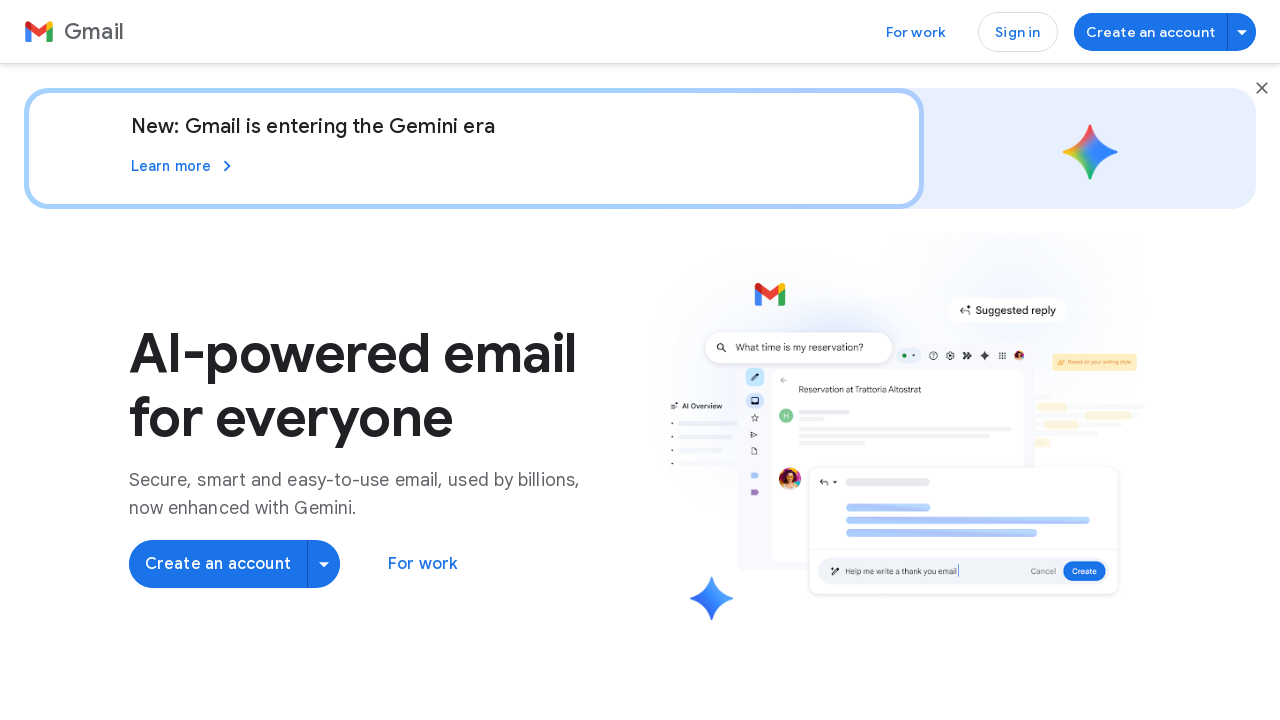

Clicked the Help link
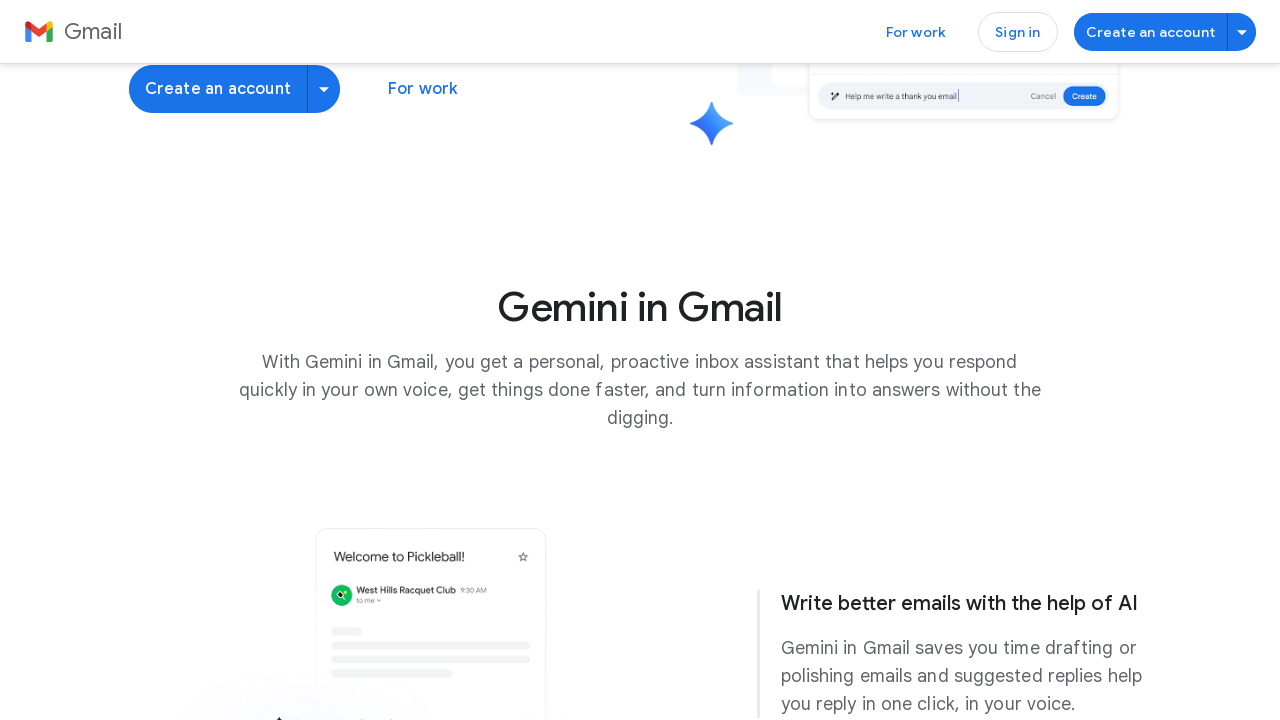

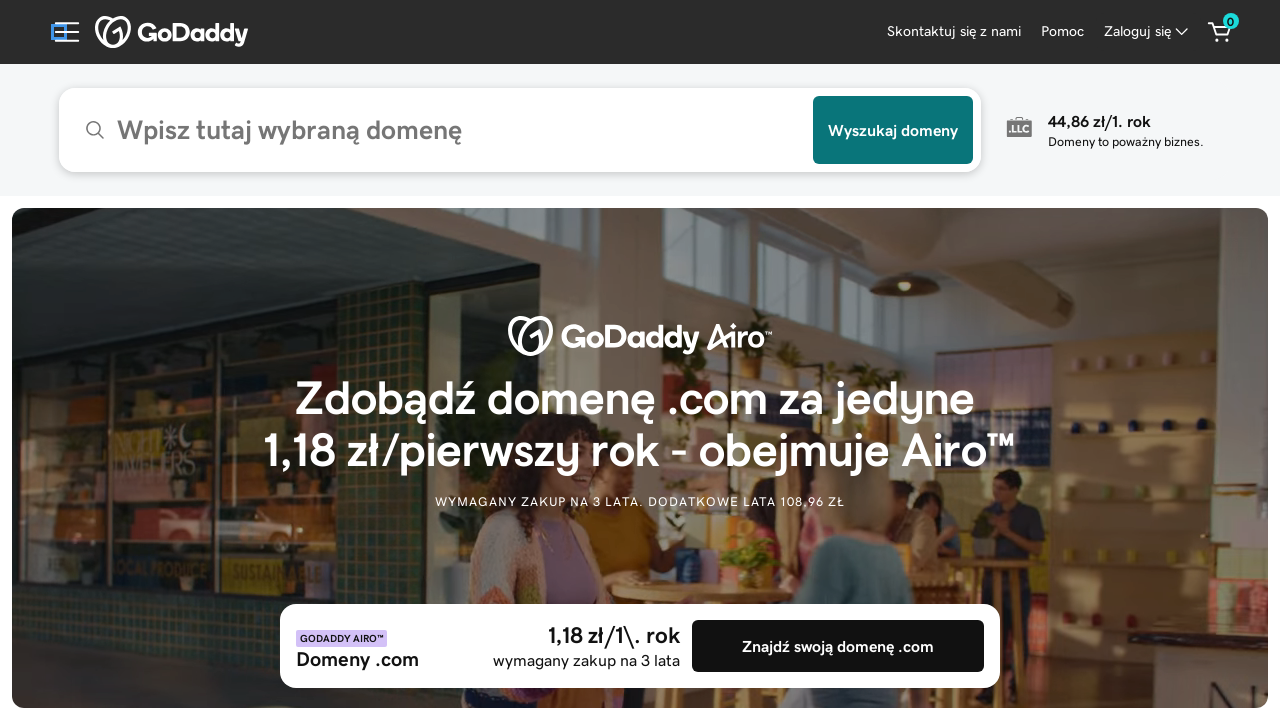